Tests that clicking the "Email" column header sorts the email addresses in ascending alphabetical order.

Starting URL: http://the-internet.herokuapp.com/tables

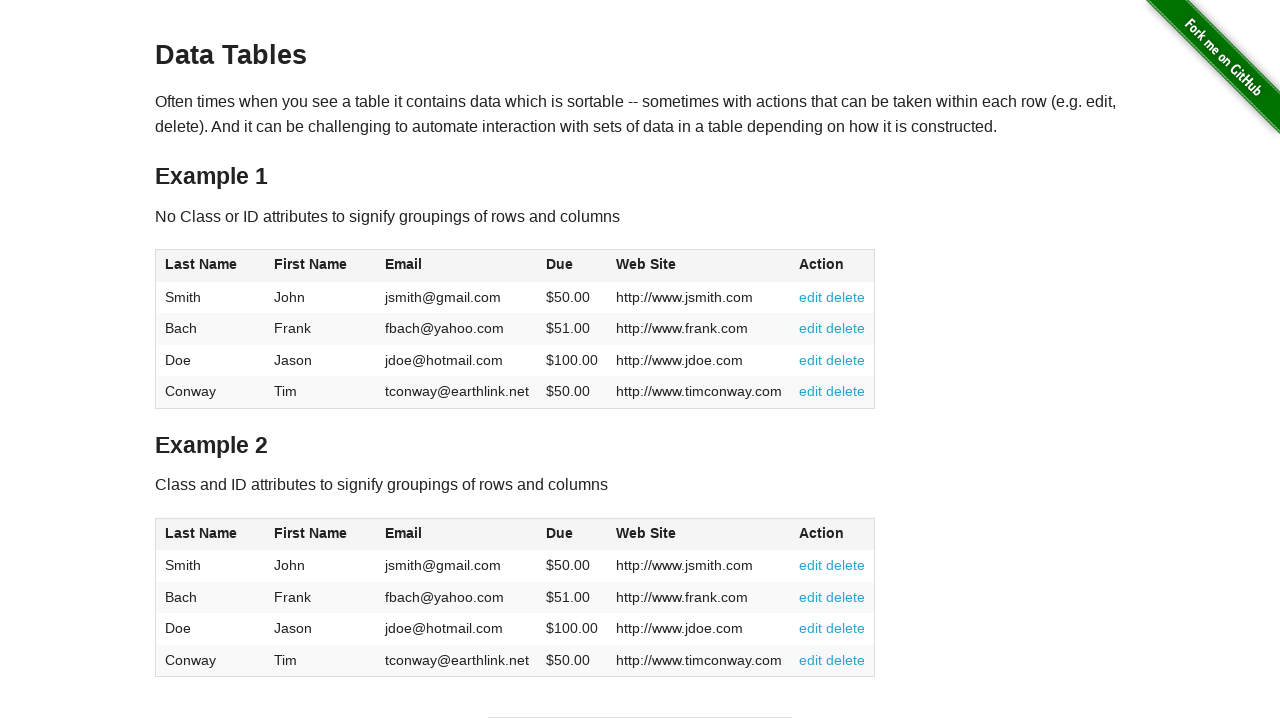

Clicked Email column header to sort at (457, 266) on #table1 thead tr th:nth-of-type(3)
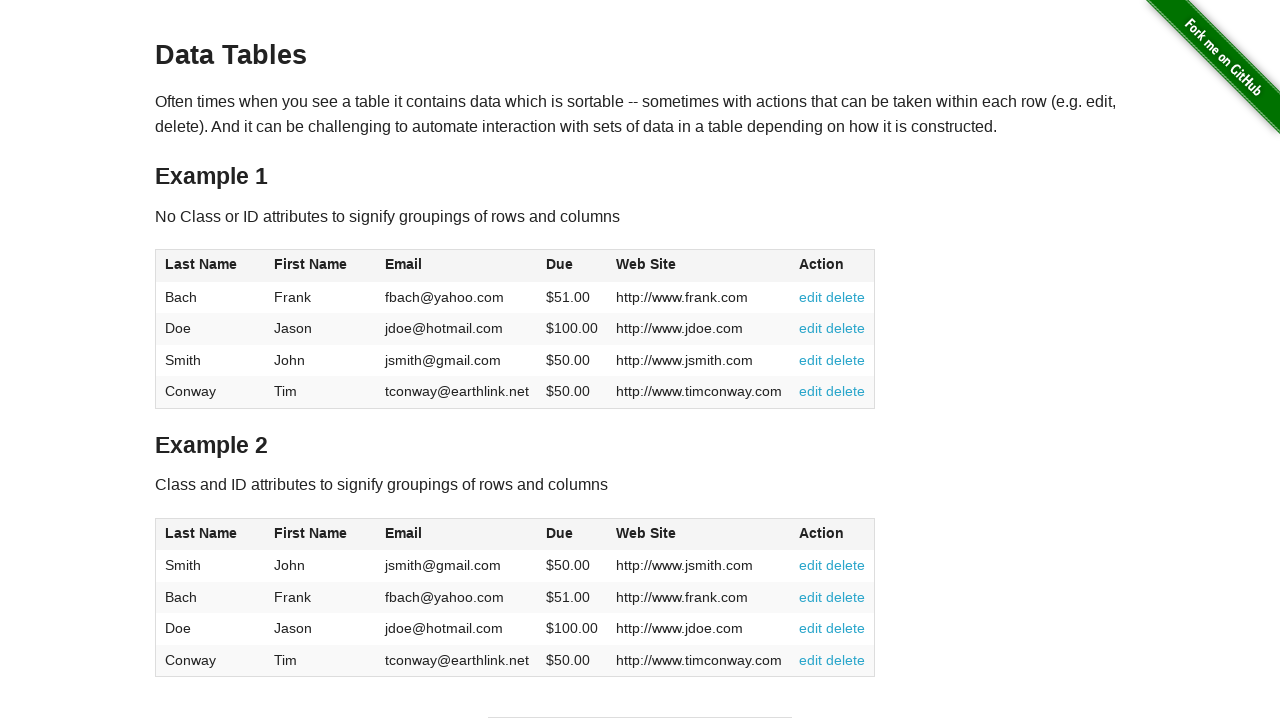

Table sorted and email column loaded
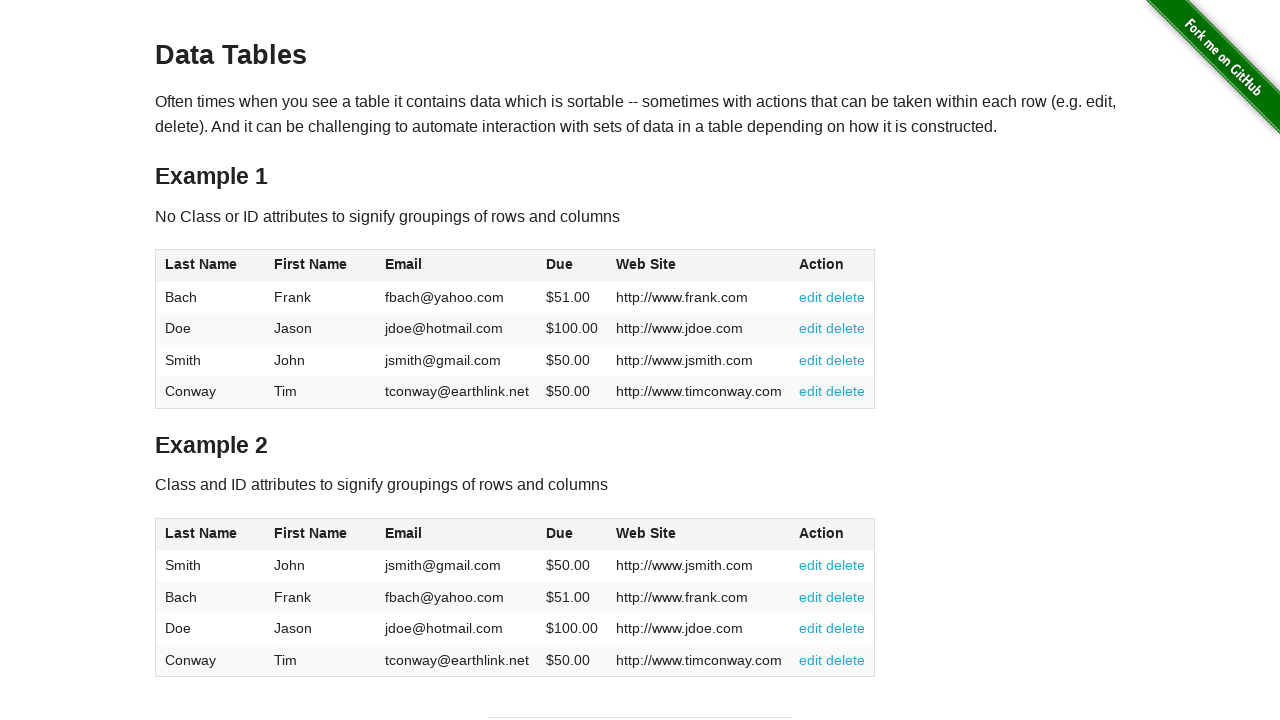

Retrieved all email values from table
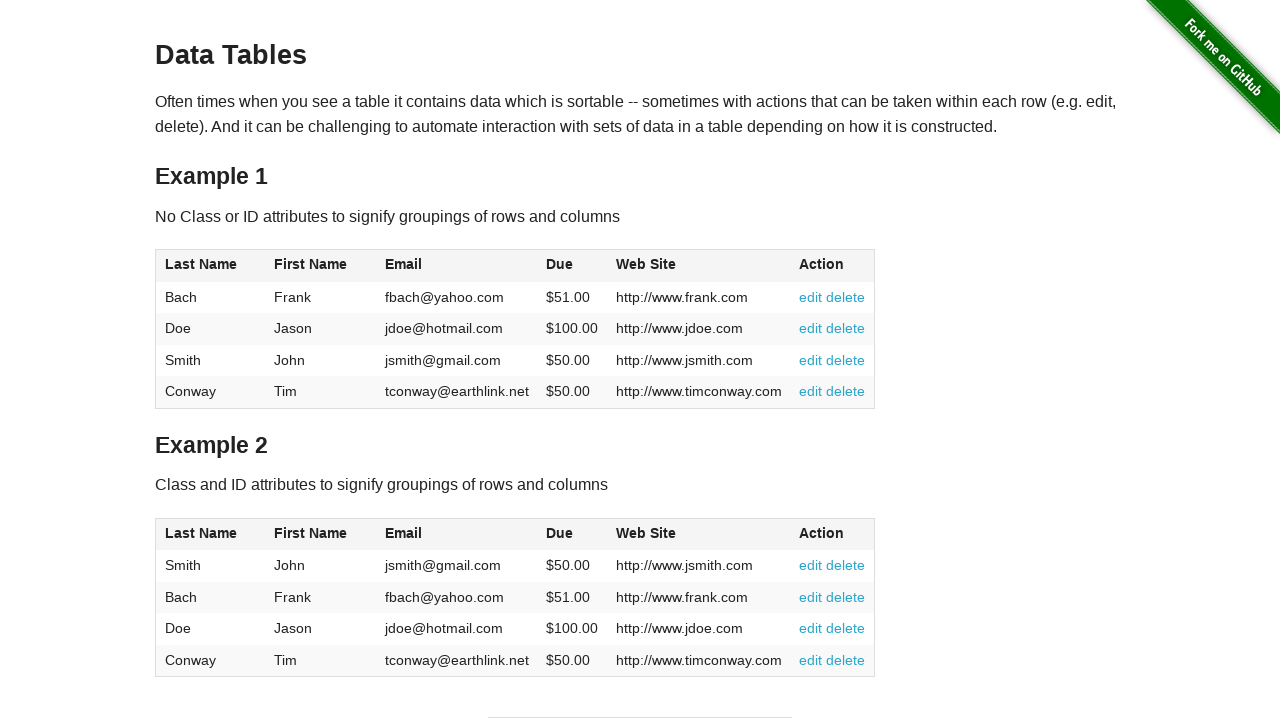

Extracted 4 email addresses from table cells
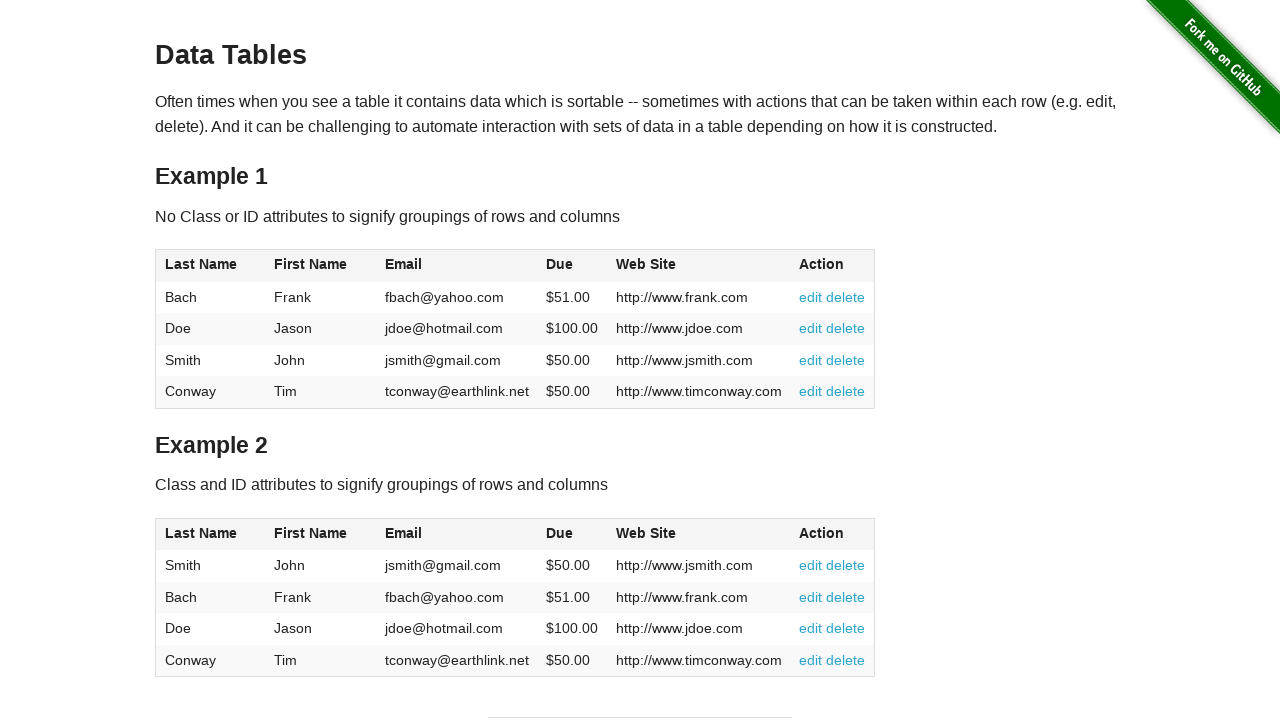

Verified all email addresses are in ascending alphabetical order
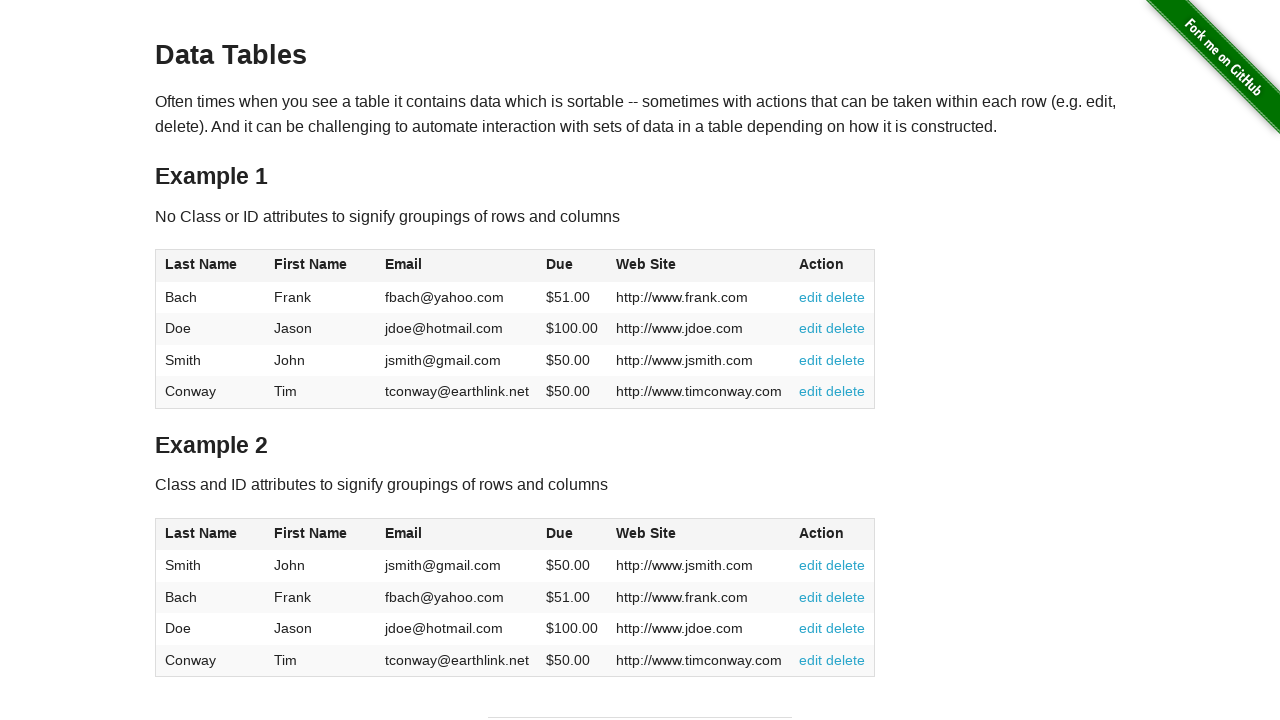

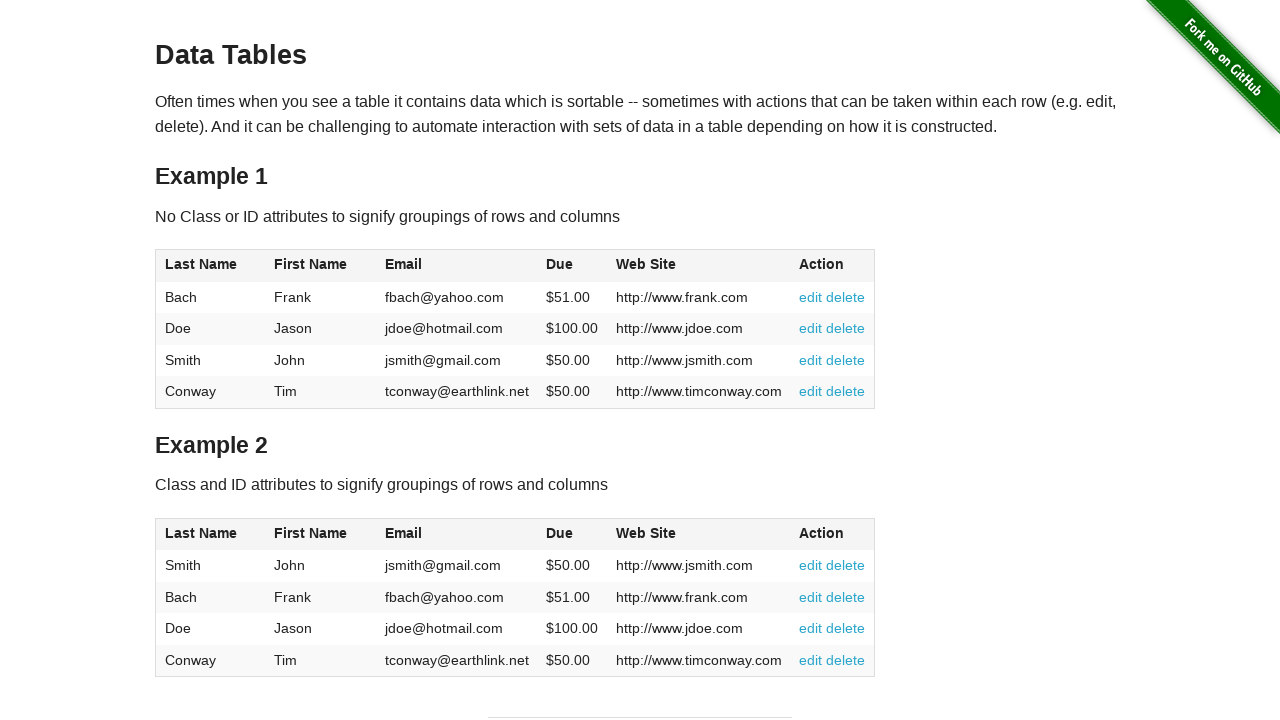